Tests DVLA vehicle enquiry with an invalid car registration number and verifies error message appears

Starting URL: https://vehicleenquiry.service.gov.uk/

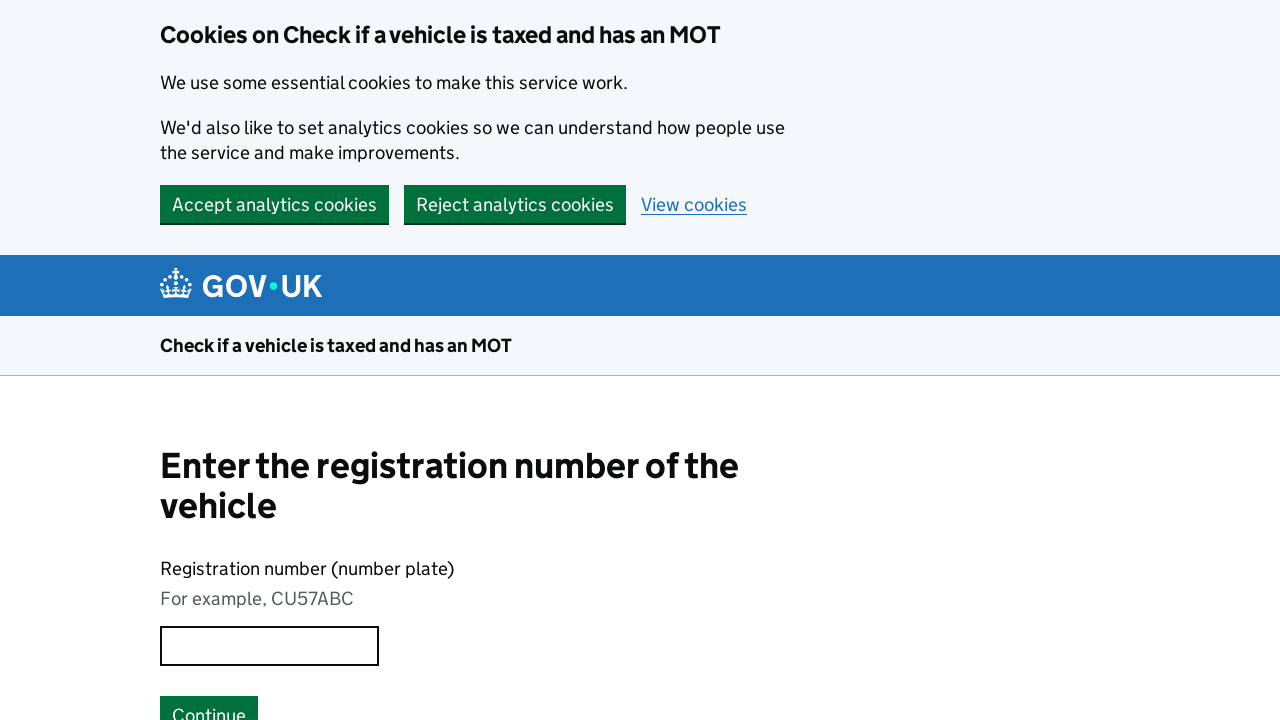

Entered invalid car registration 'LAUA' into registration field on .govuk-input--width-10
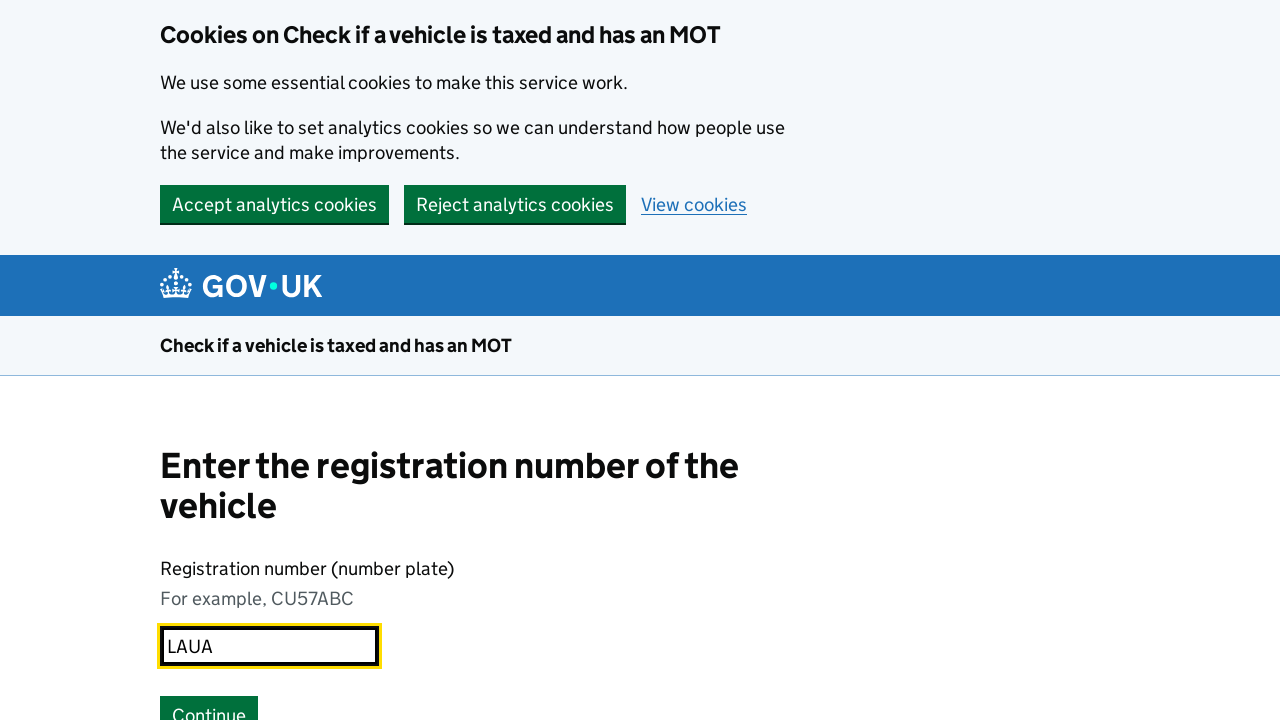

Clicked submit button to check vehicle registration at (209, 701) on #submit_vrn_button
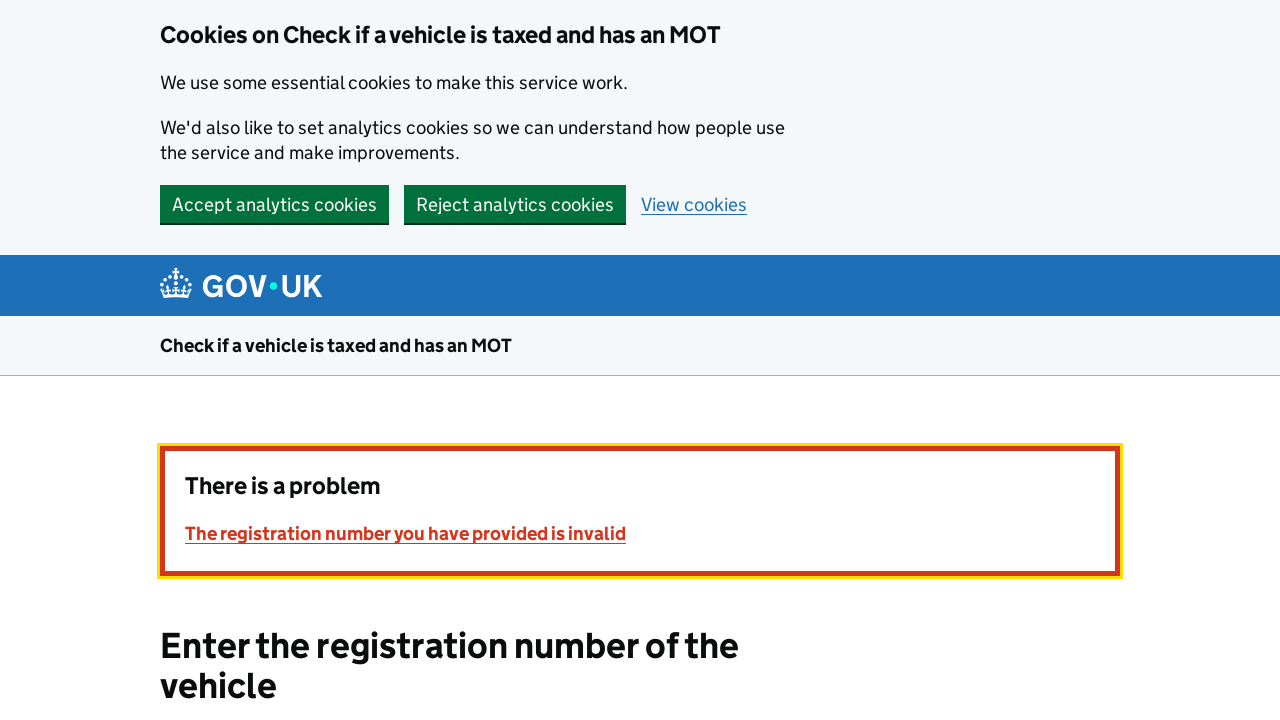

Error message 'There is a problem' appeared as expected
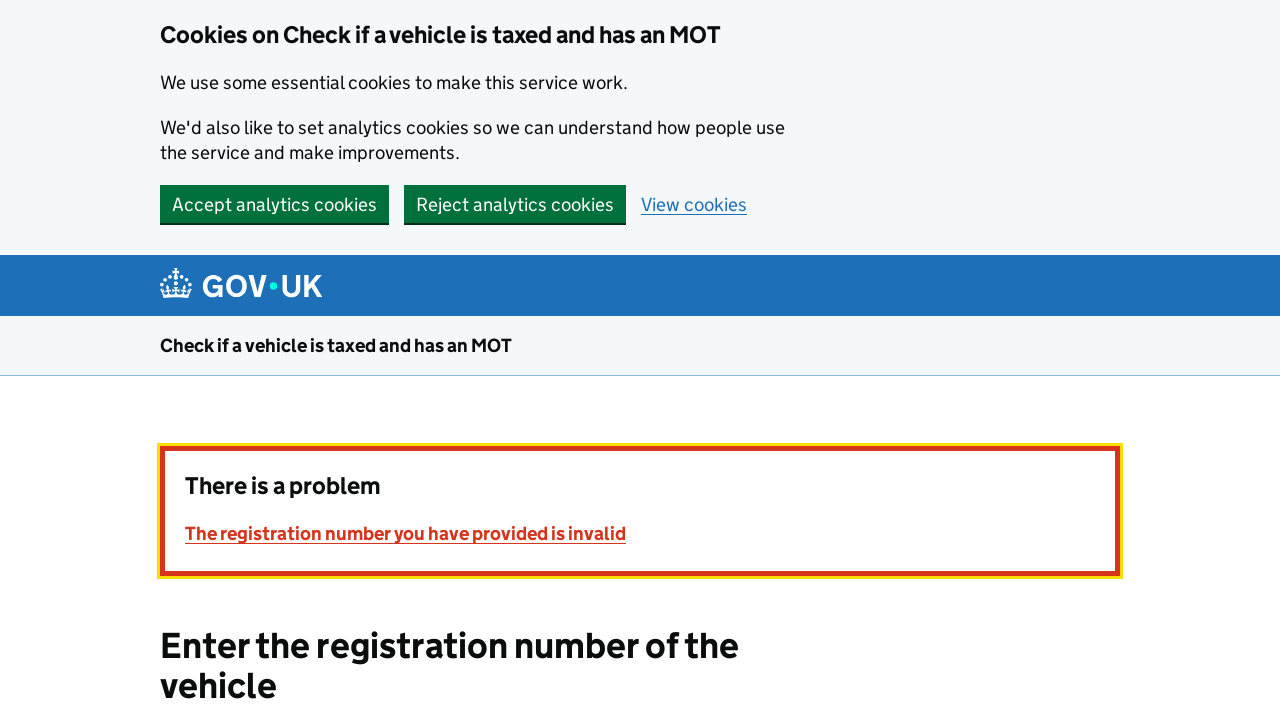

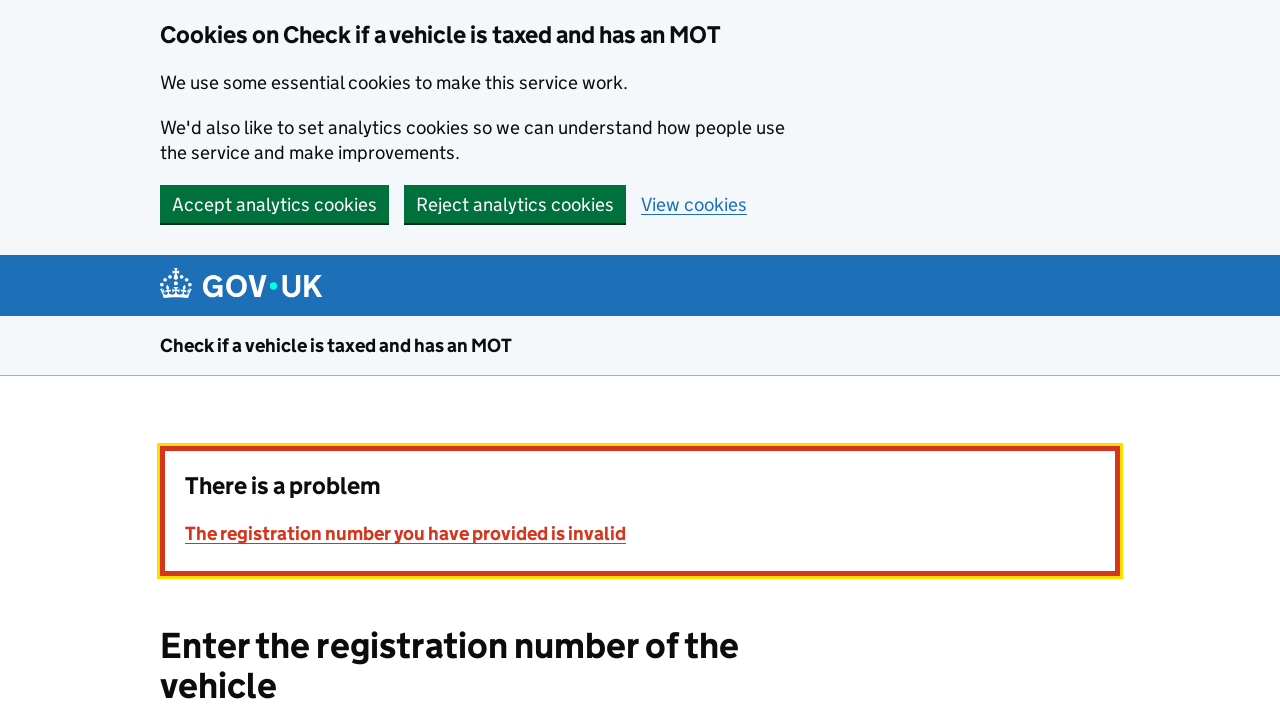